Navigates through multiple e-commerce product pages to verify they load correctly, testing page load functionality across different retail websites.

Starting URL: https://www.everlane.com/products/mens-organic-slim-fit-jean-faded-sky?collection=mens-bestsellersv2

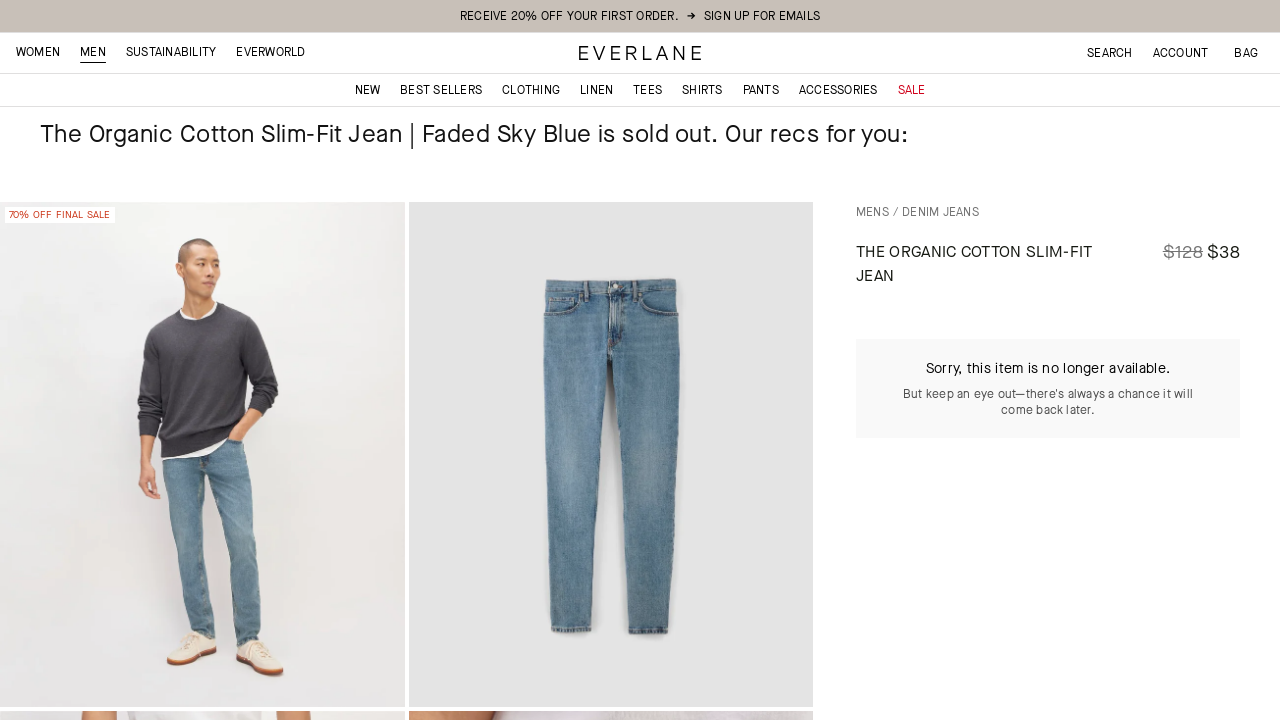

Everlane mens jeans product page loaded
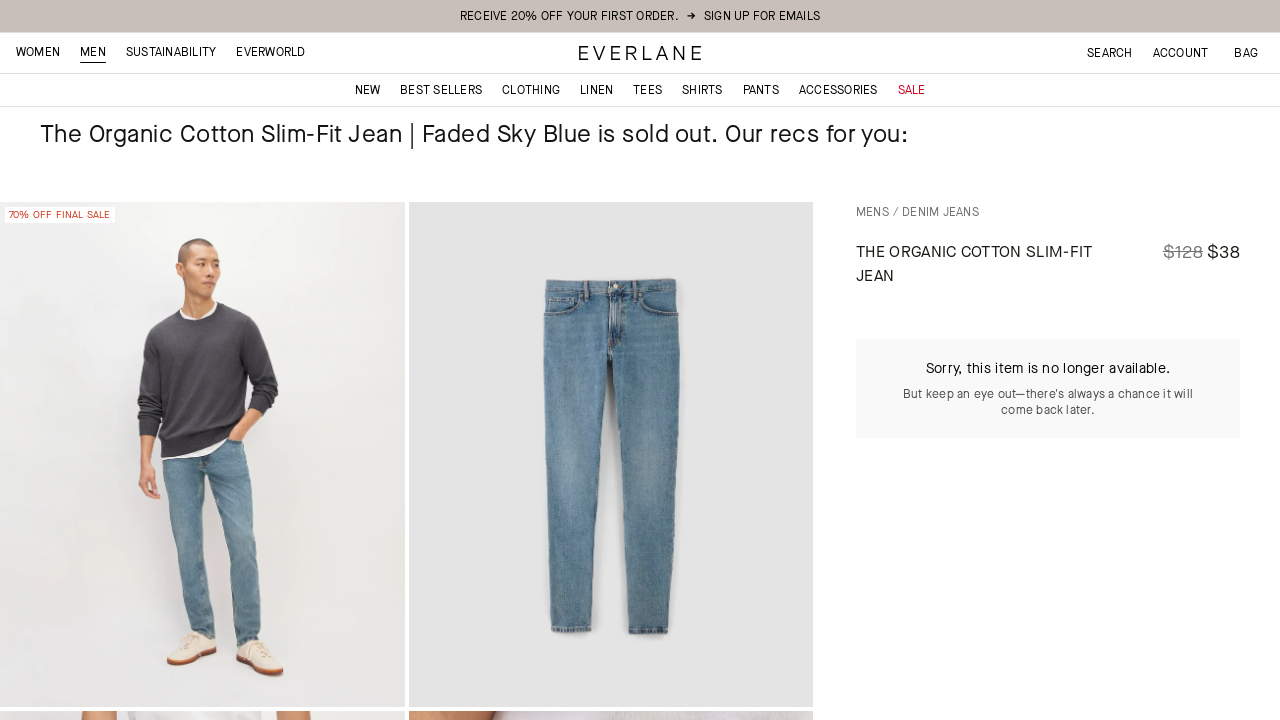

Navigated to Specialized Turbo Levo bike product page
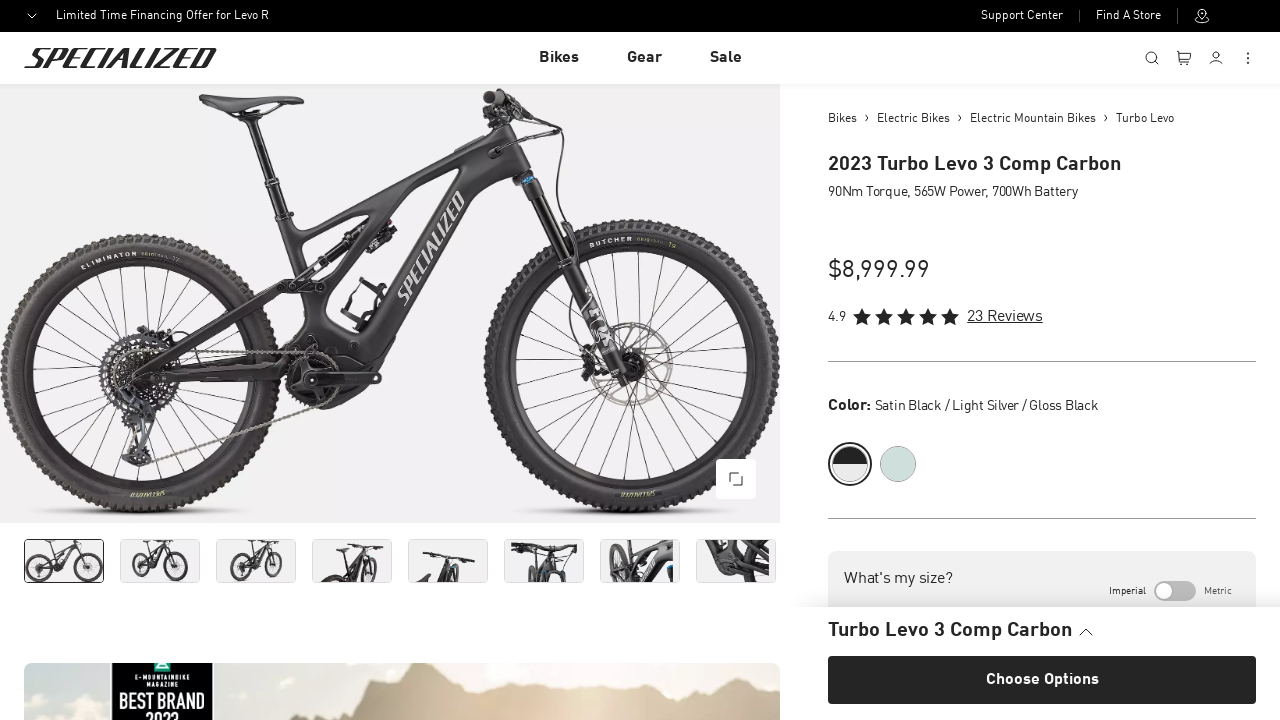

Specialized bike product page loaded
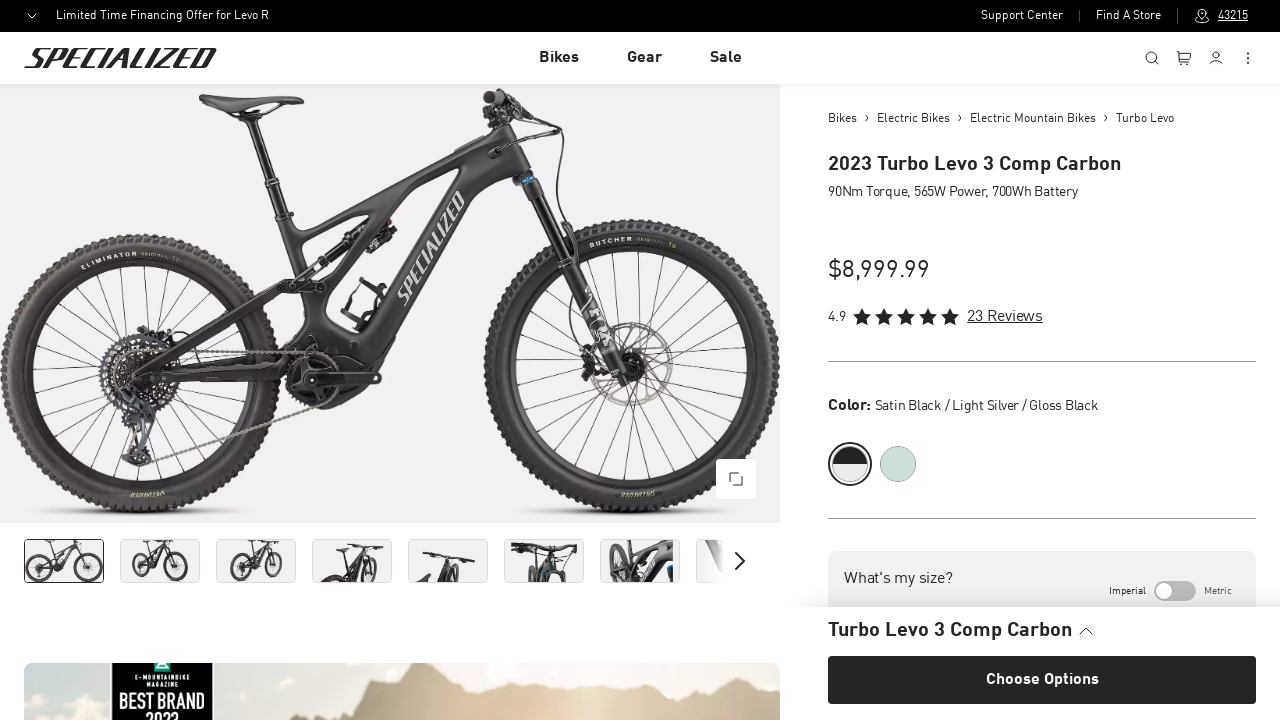

Navigated to Bose QuietComfort 45 headphones product page
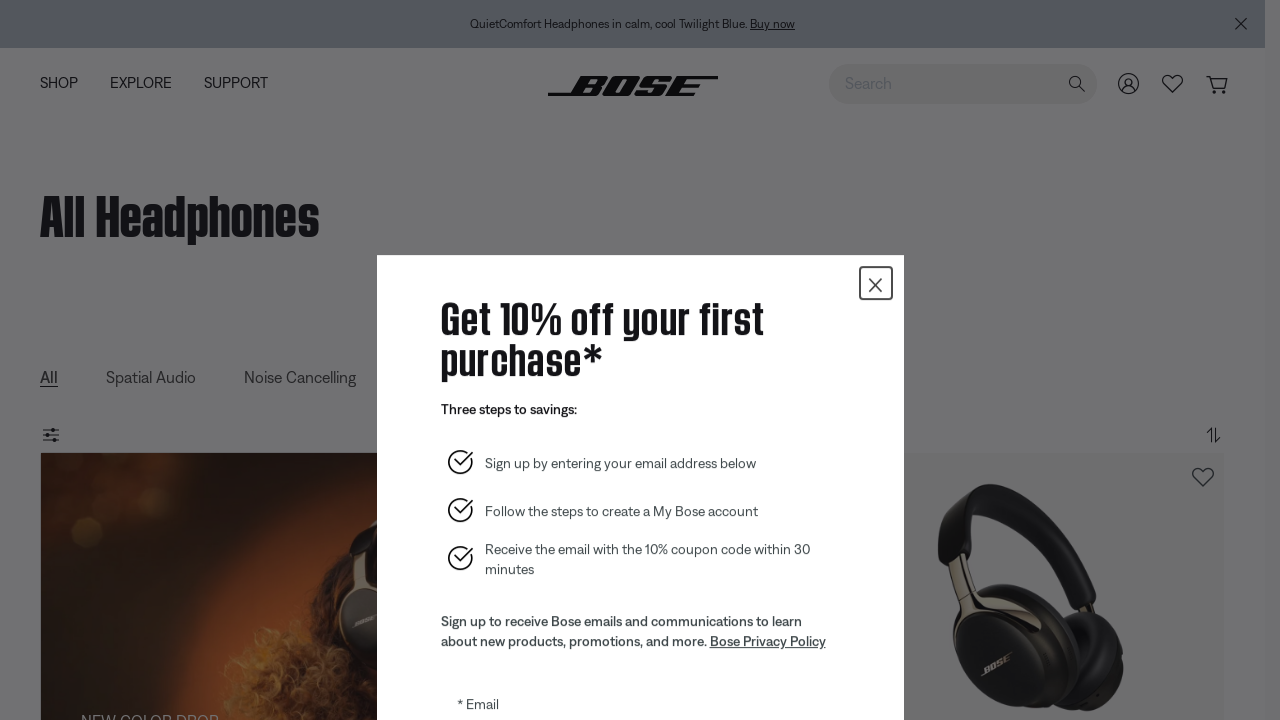

Bose headphones product page loaded
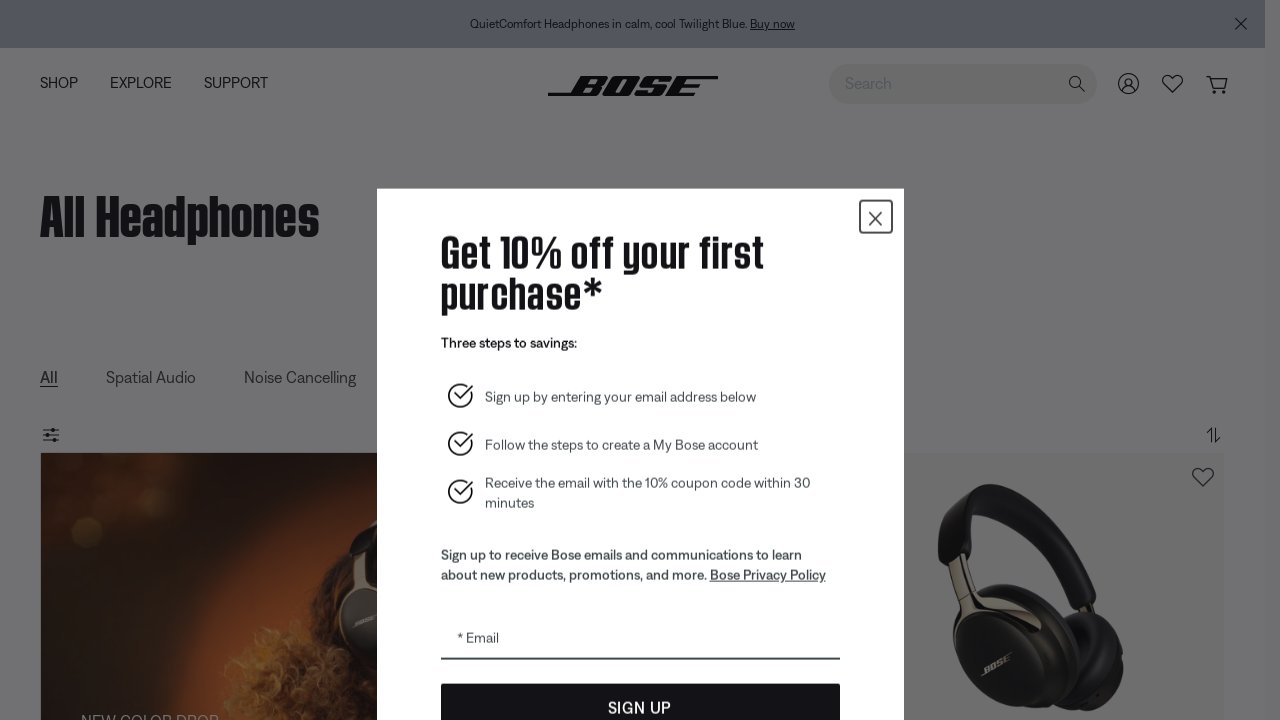

Navigated to Peloton Tread product page
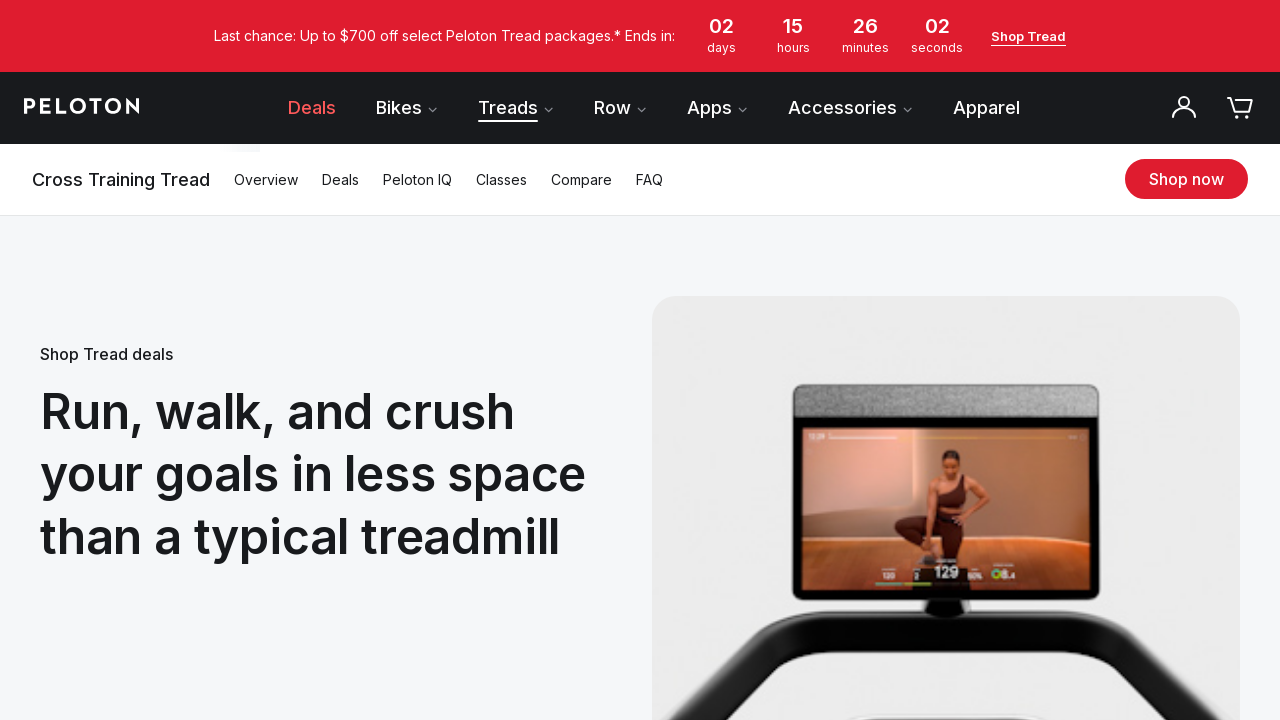

Peloton Tread product page loaded
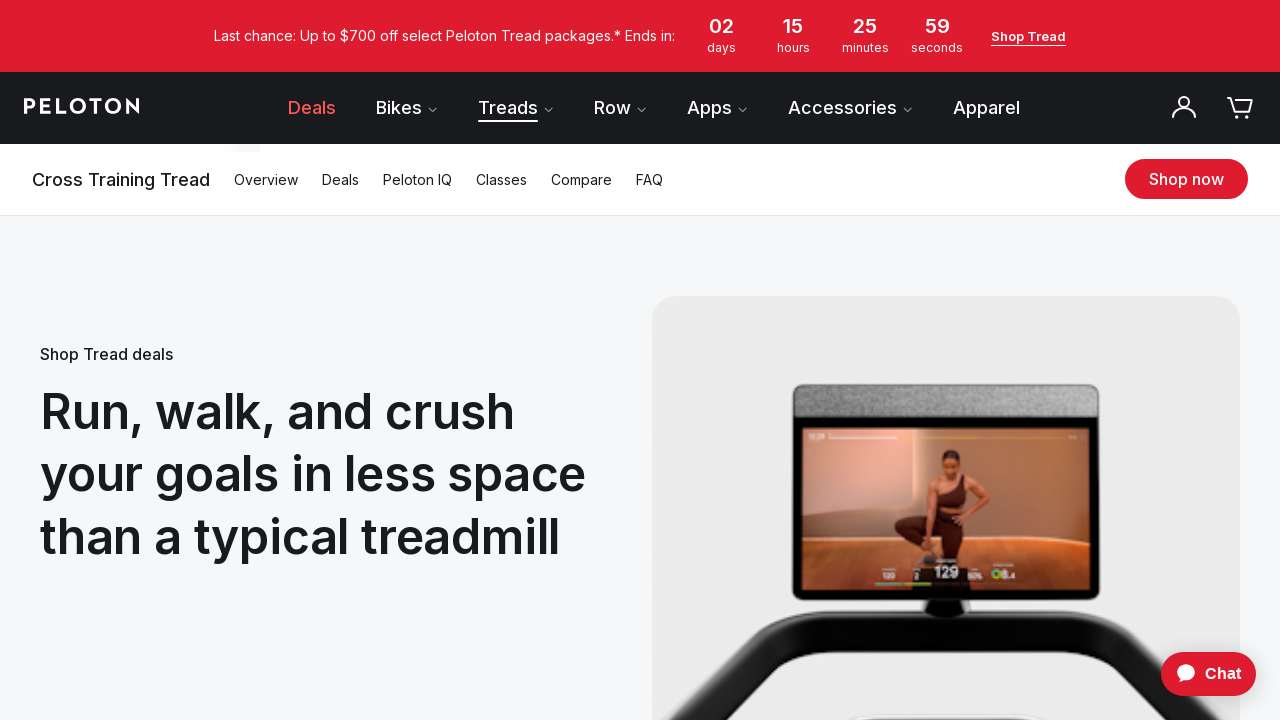

Navigated to Beats Studio Buds earbuds product page
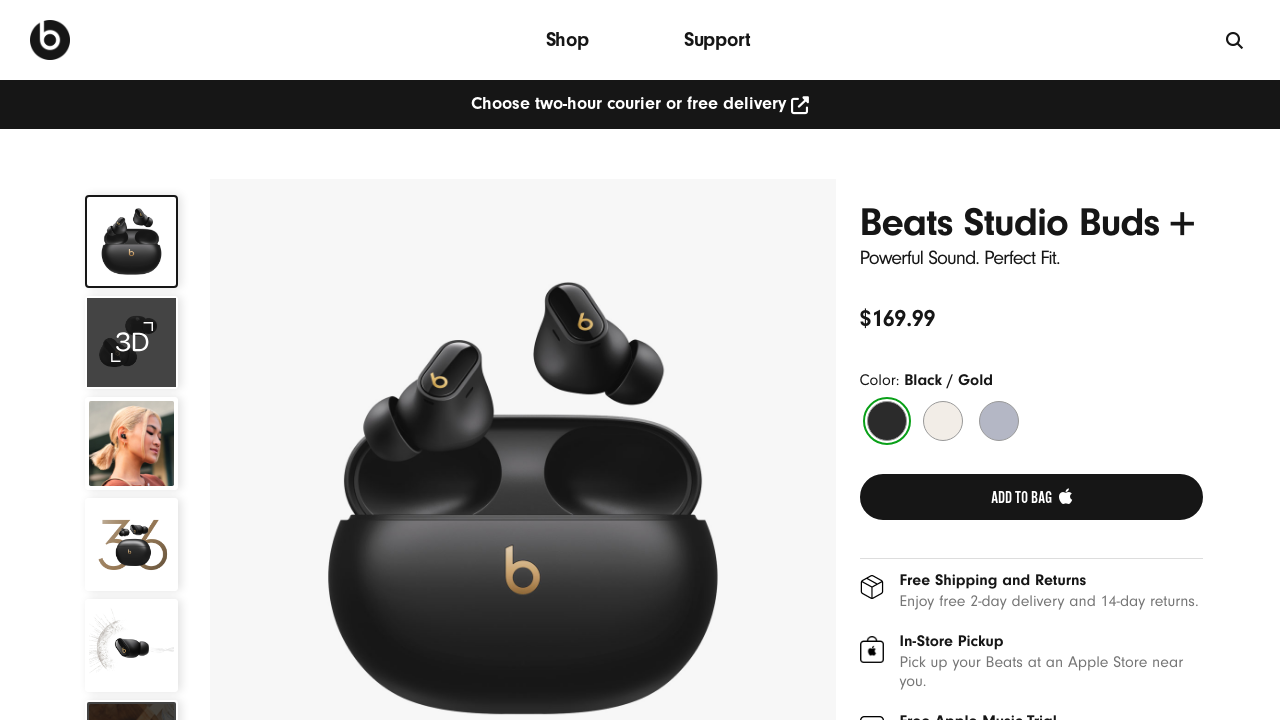

Beats earbuds product page loaded
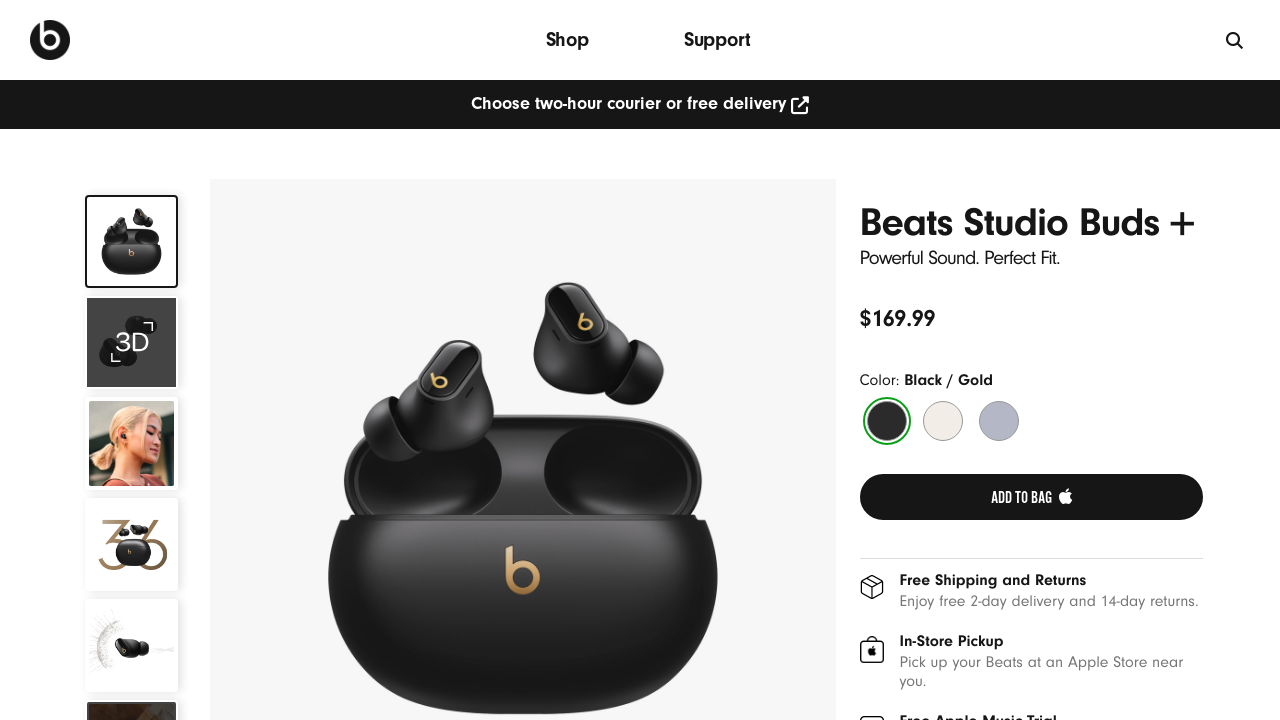

Navigated to Standstill Tea oolong product page
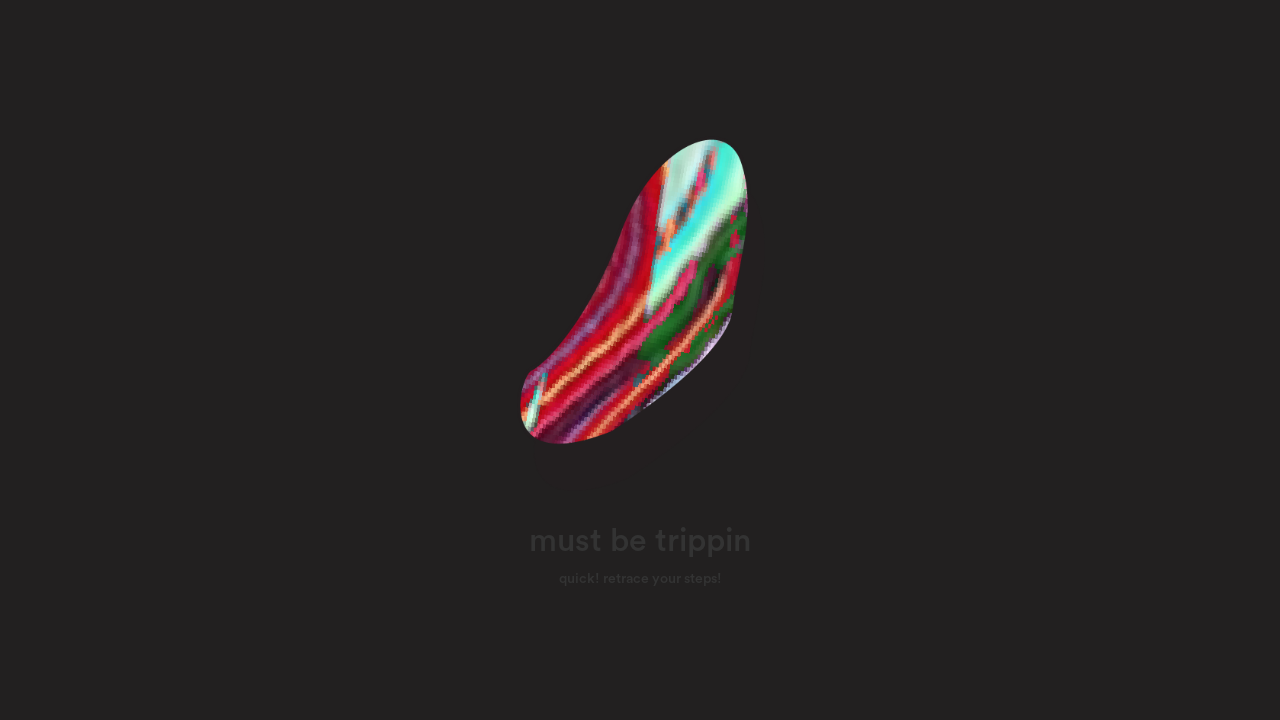

Standstill Tea product page loaded
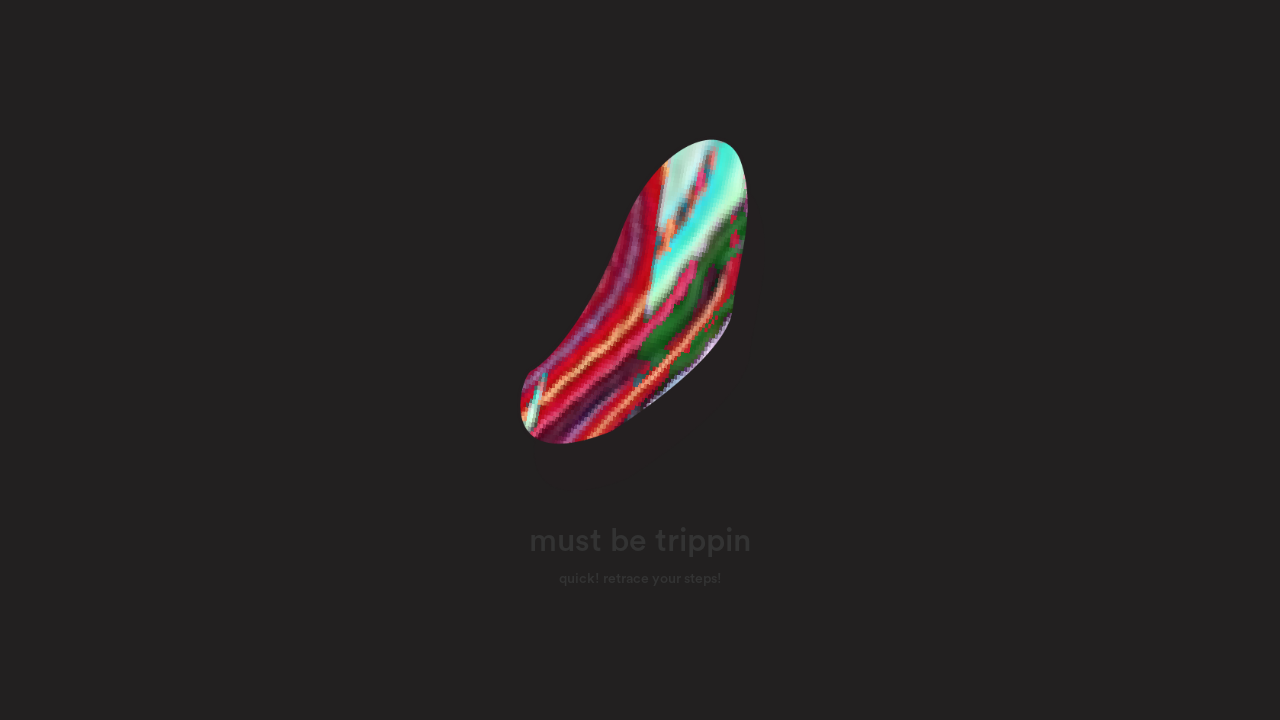

Navigated to Harbor Freight vertical milling machine product page
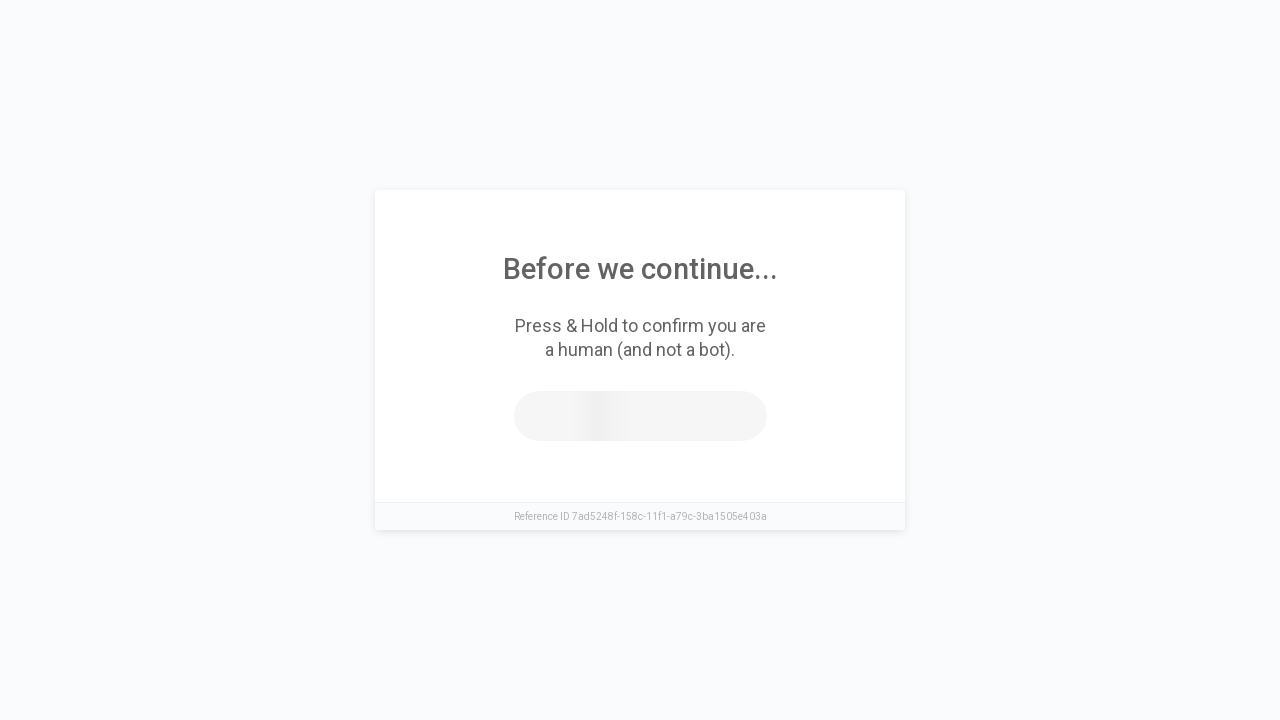

Harbor Freight milling machine product page loaded
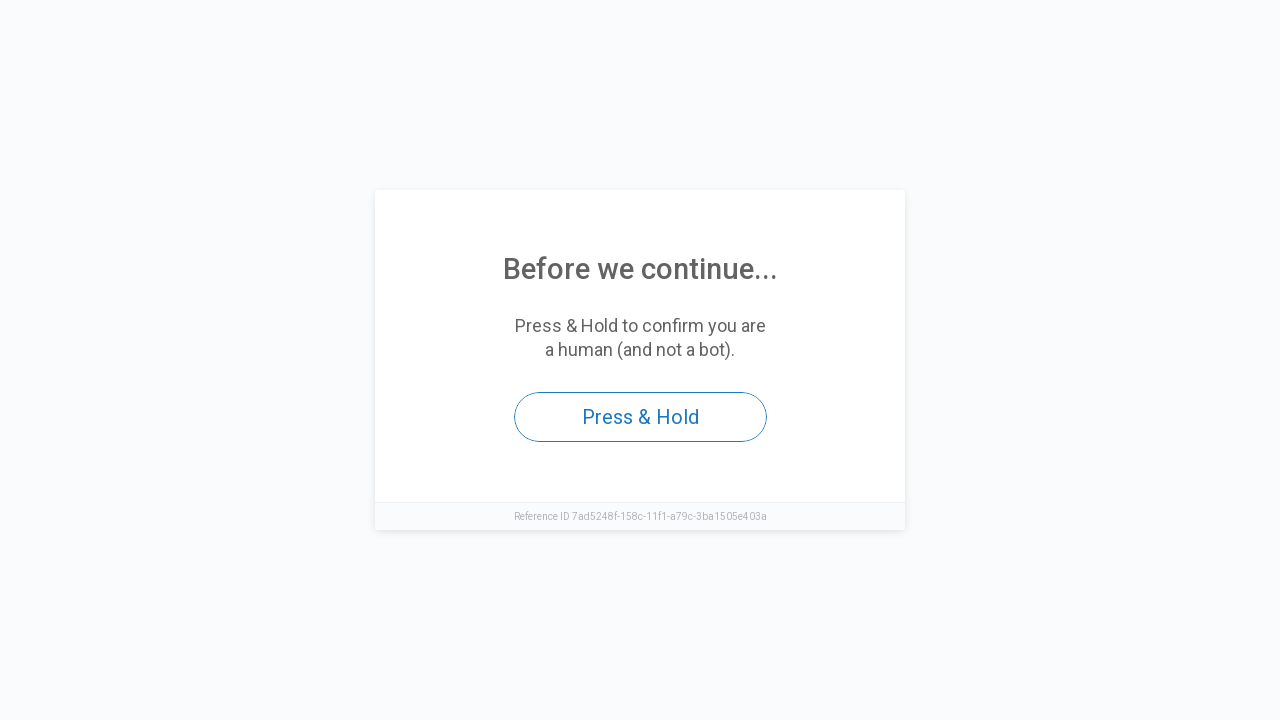

Navigated to Woodcraft Shark SD110 CNC machine product page
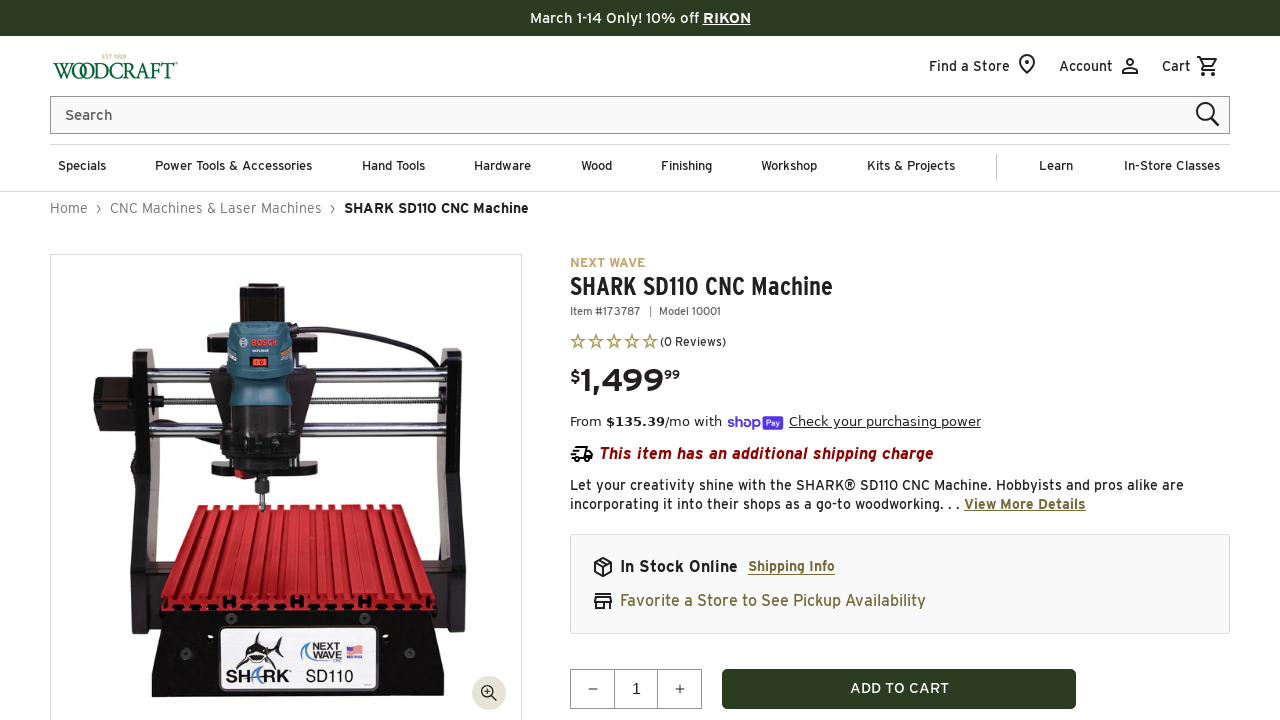

Woodcraft CNC machine product page loaded
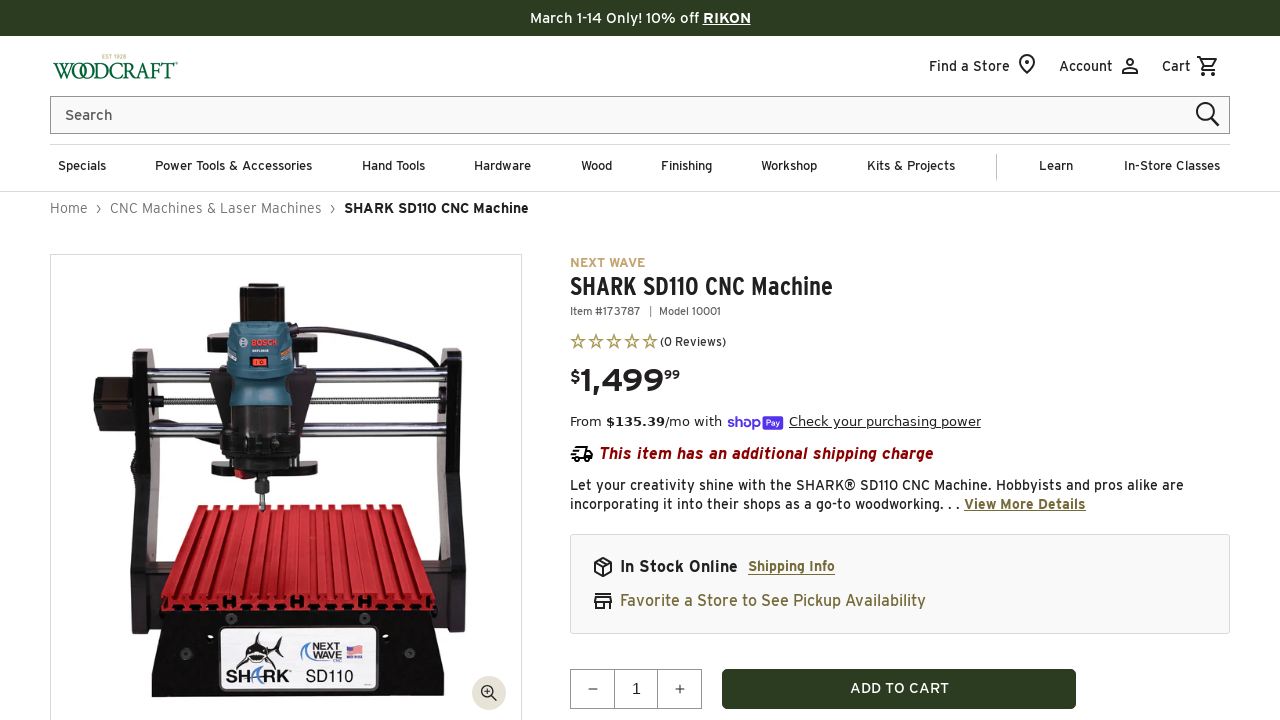

Navigated to Samsung Bespoke refrigerator product page
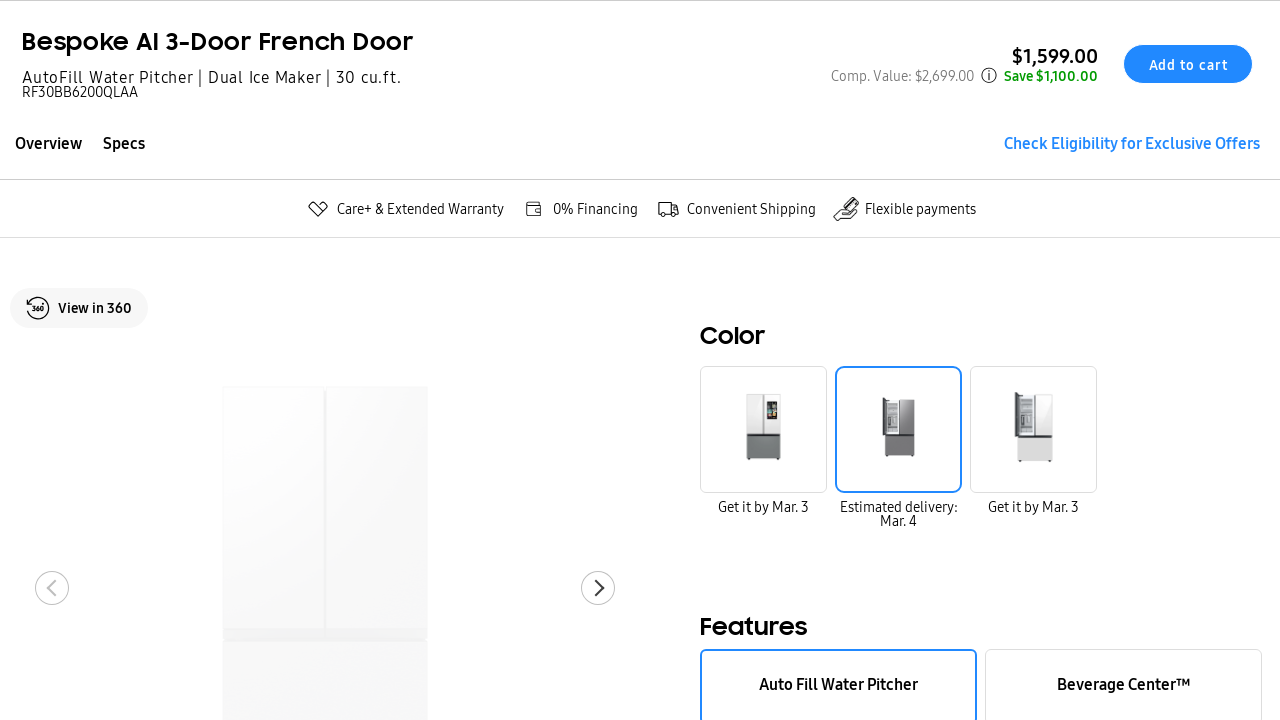

Samsung refrigerator product page loaded
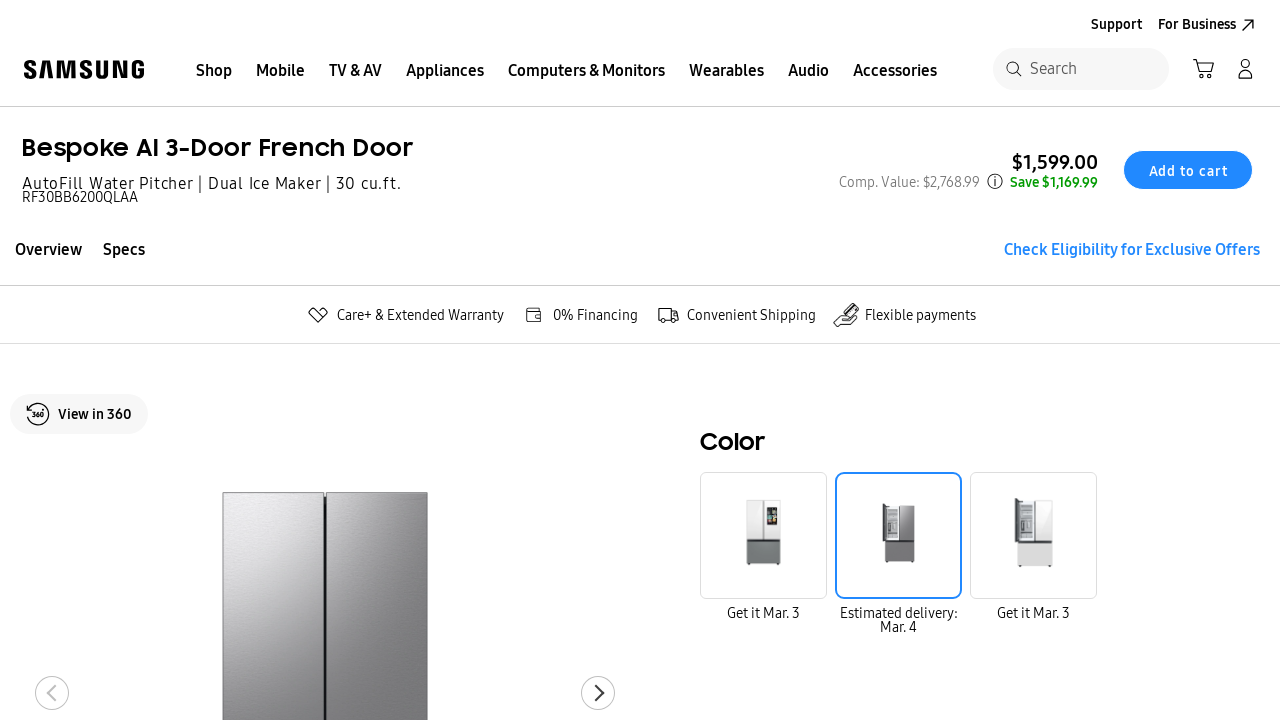

Navigated to Samsung electric cooktop product page
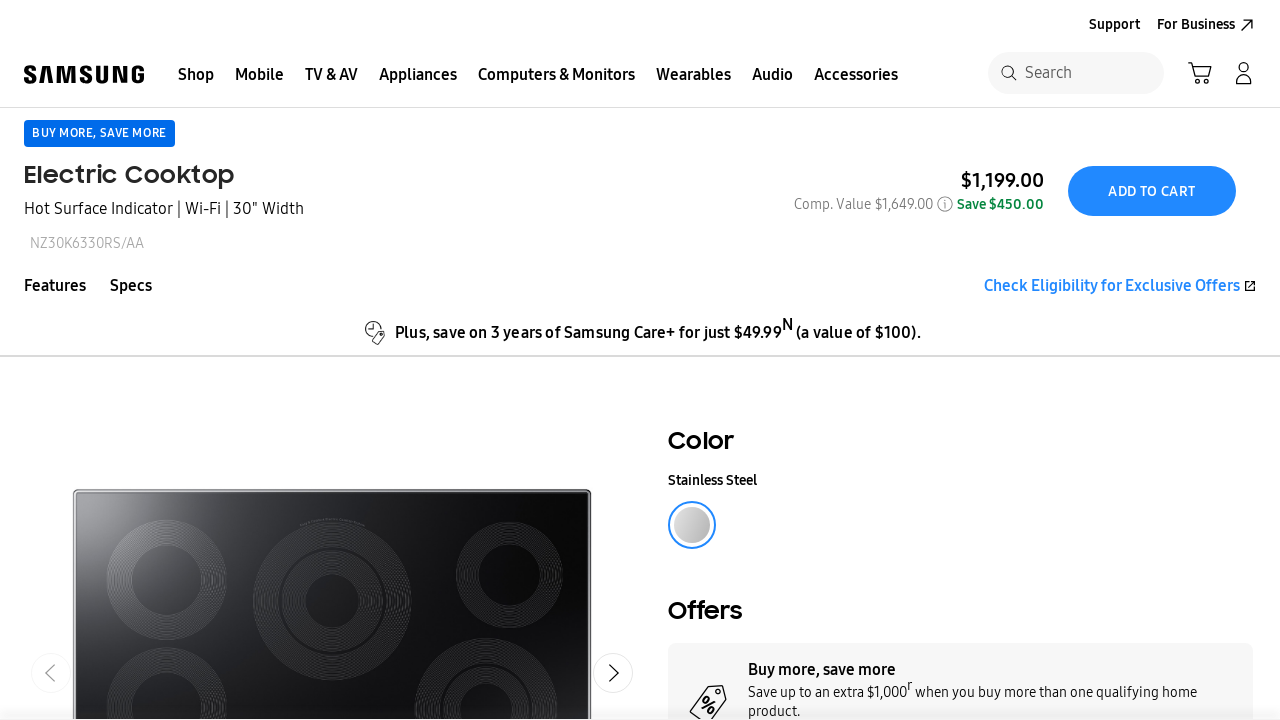

Samsung cooktop product page loaded
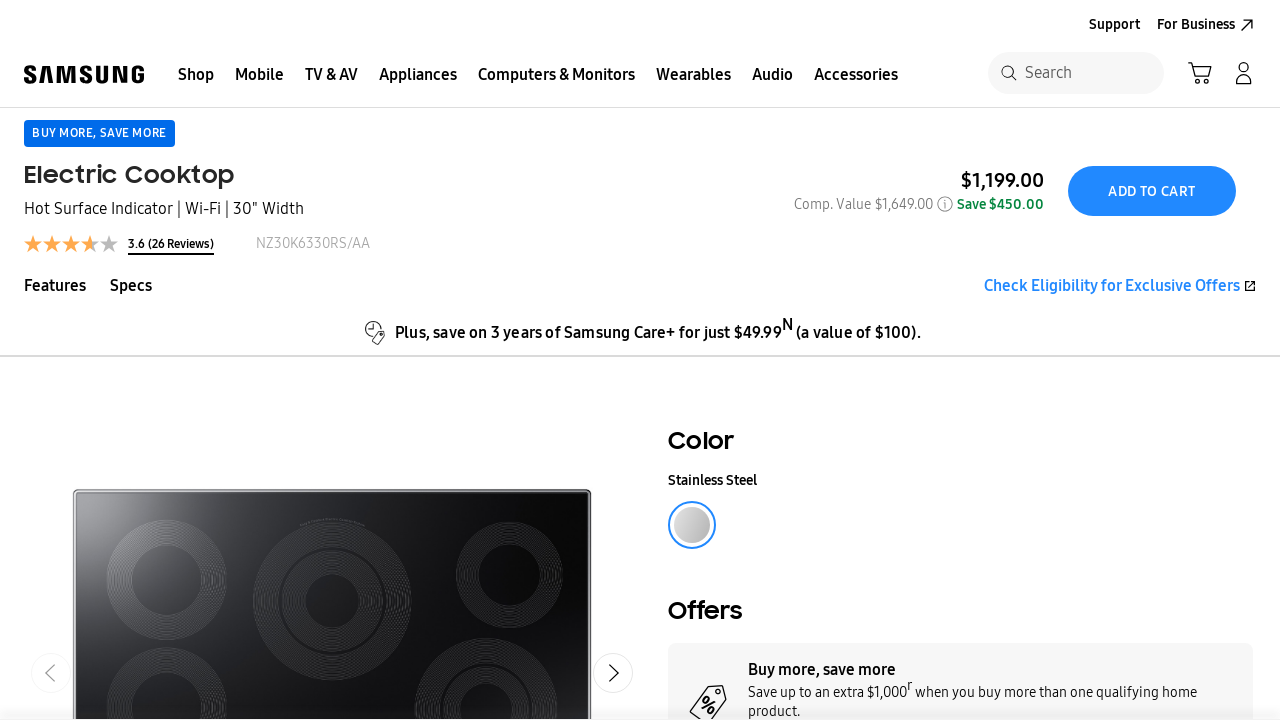

Navigated to Whirlpool electric cooktop product page
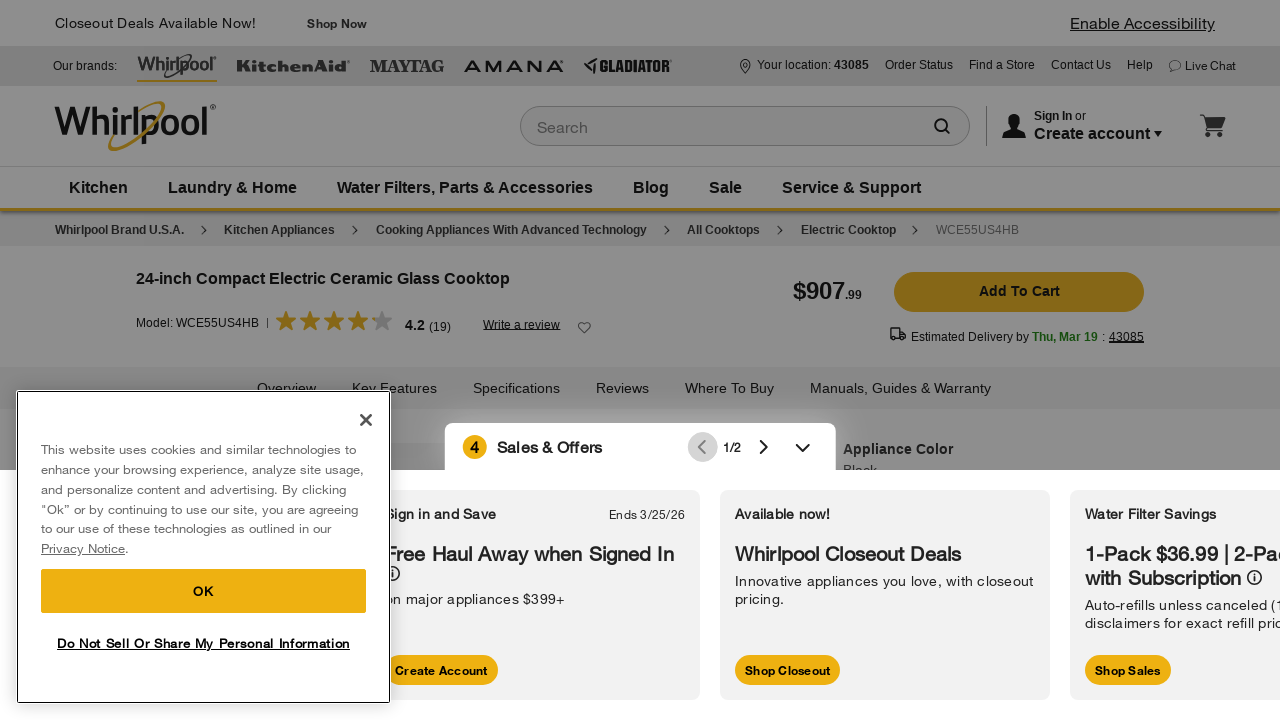

Whirlpool cooktop product page loaded
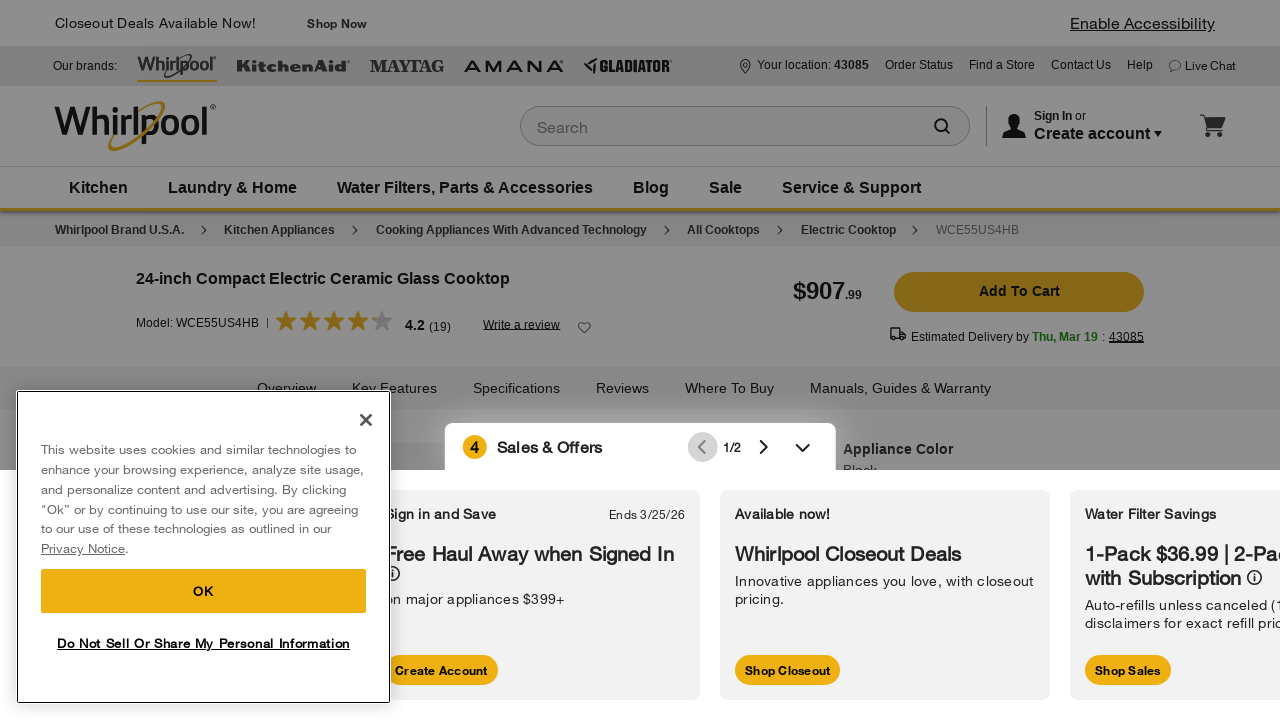

Navigated to LG washer-dryer combo product page
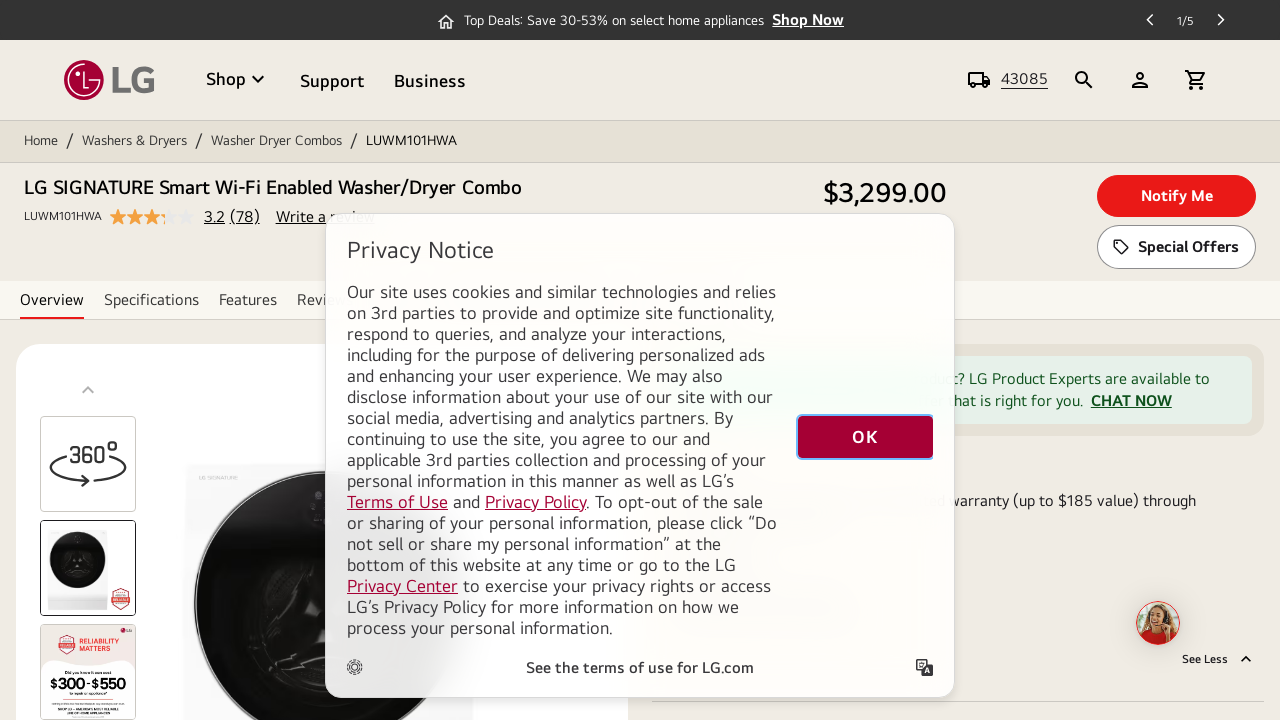

LG washer-dryer combo product page loaded
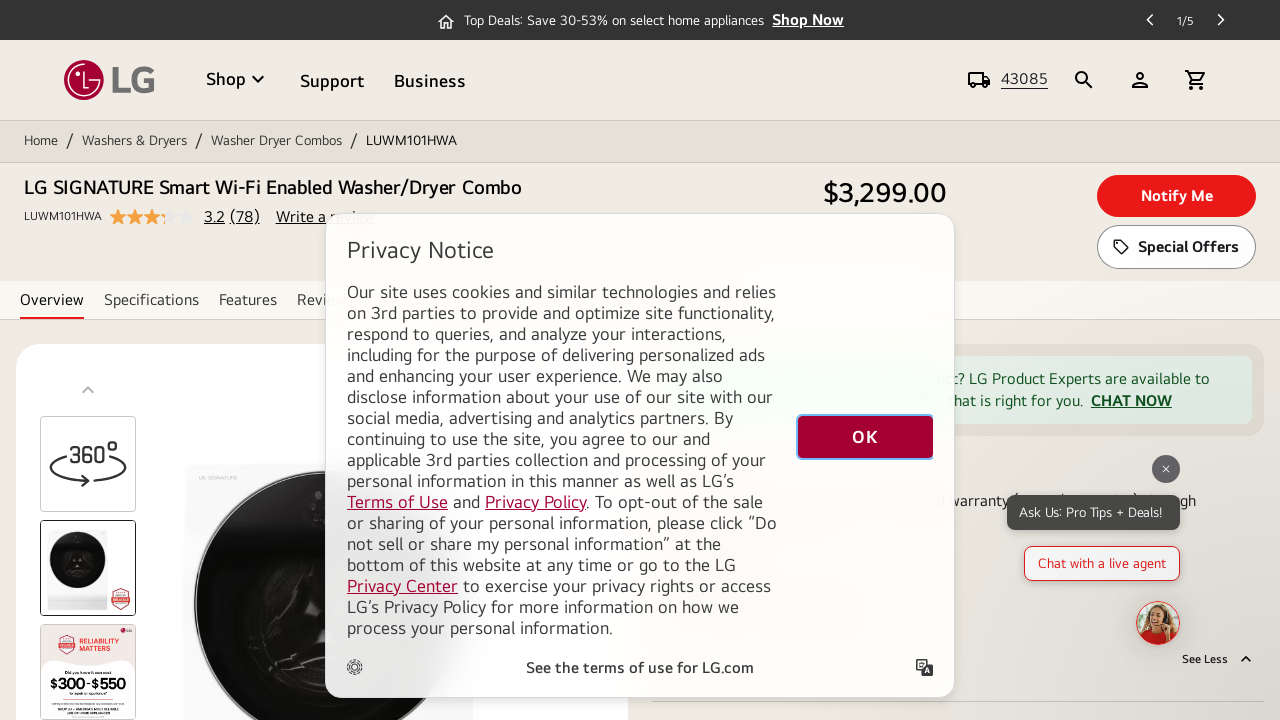

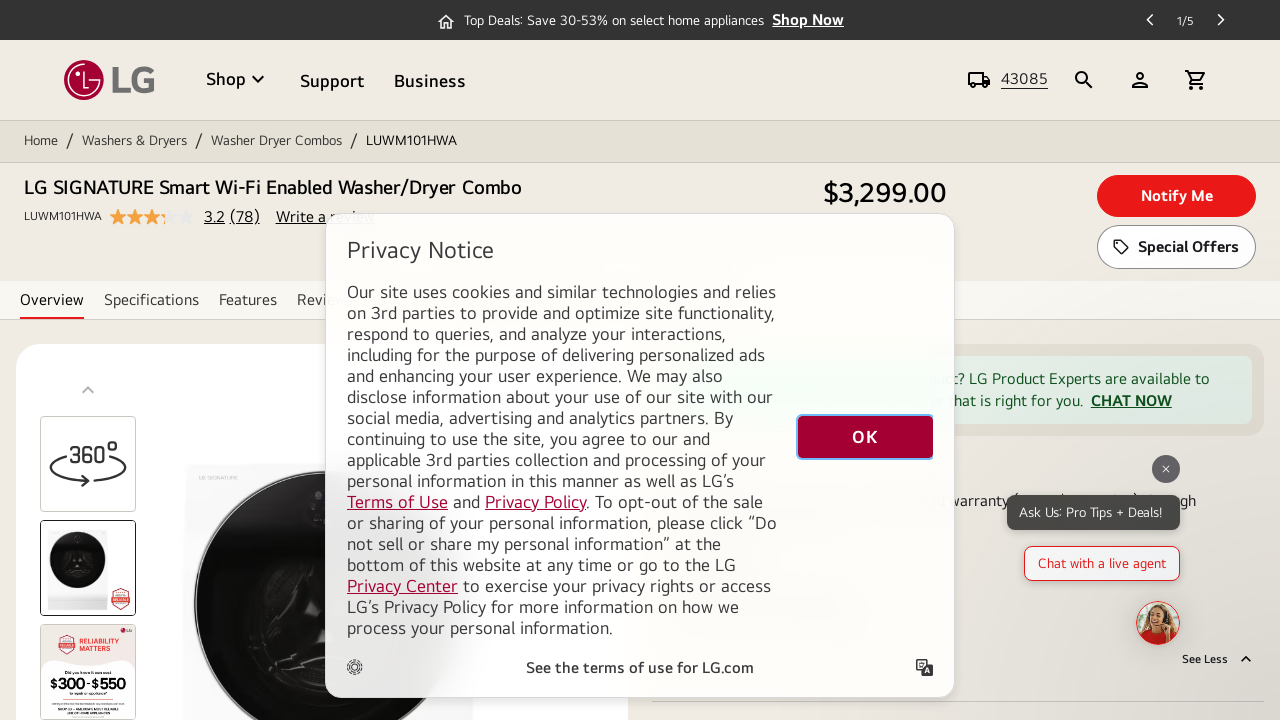